Tests radio button selection on a registration form by finding all radio buttons and clicking the one with value "male"

Starting URL: https://demo.automationtesting.in/Register.html

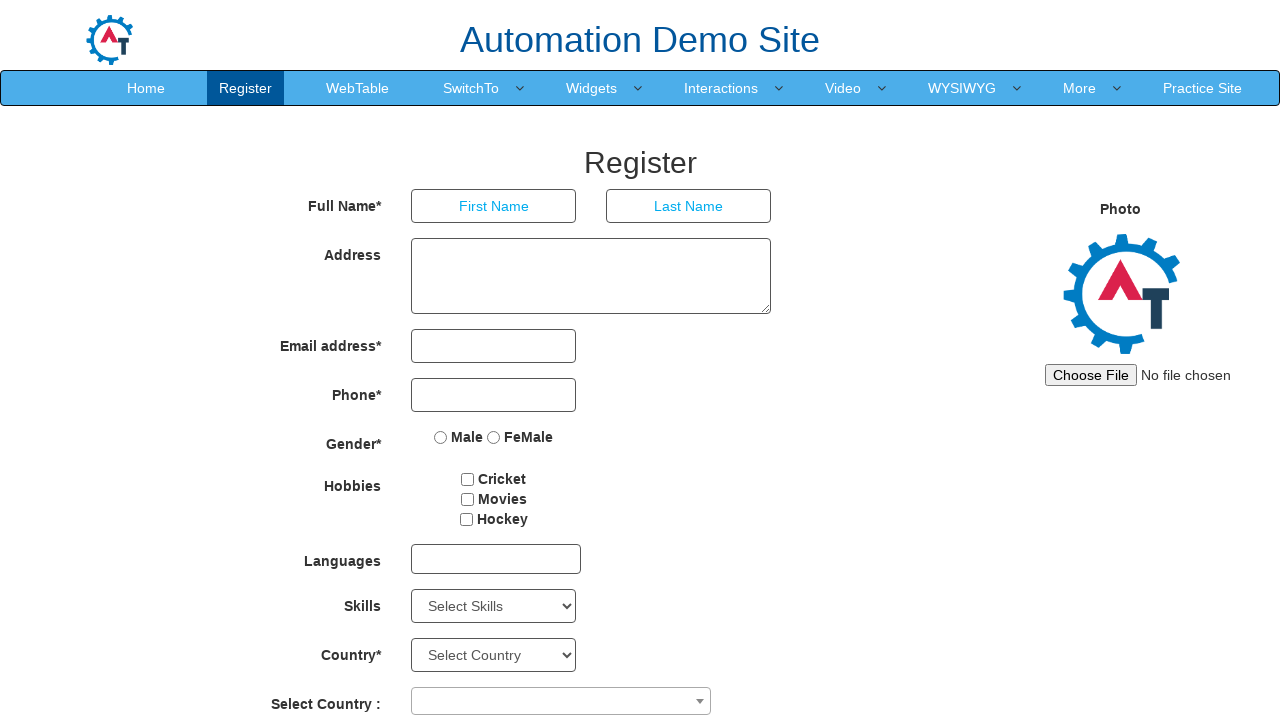

Clicked the 'Male' radio button on the registration form at (441, 437) on input[type='radio'][value='Male']
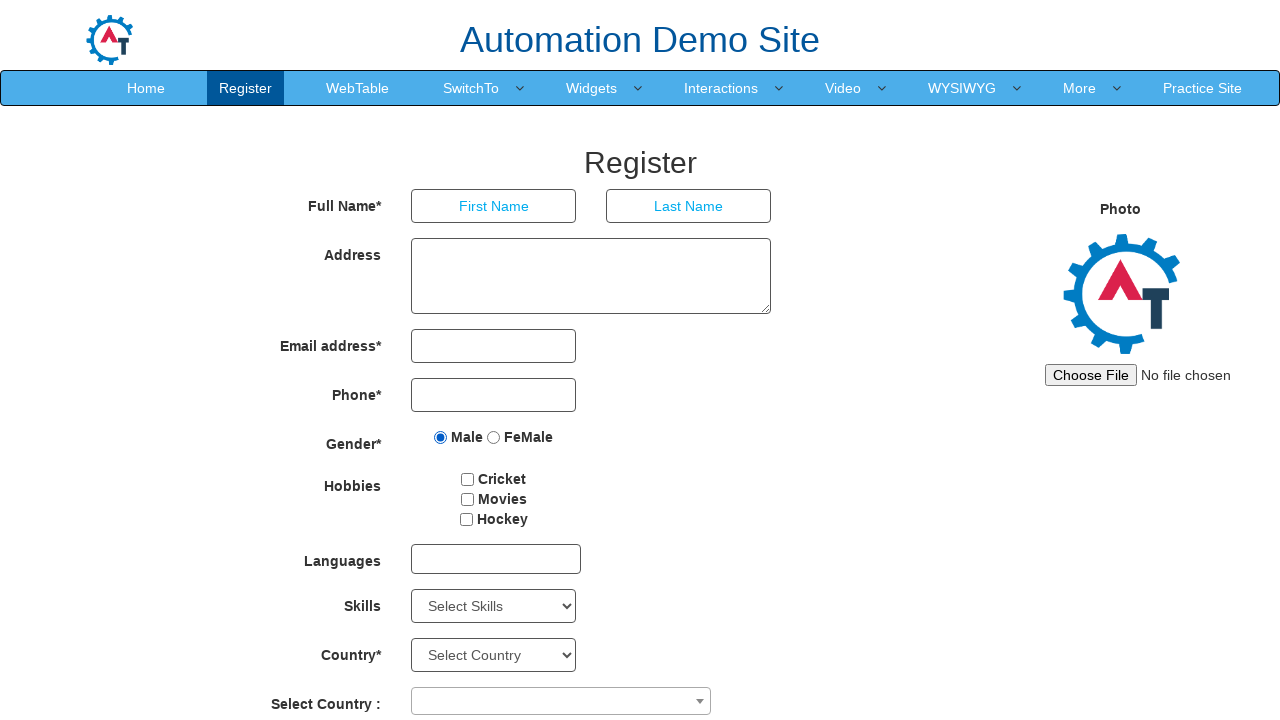

Verified that the 'Male' radio button is selected
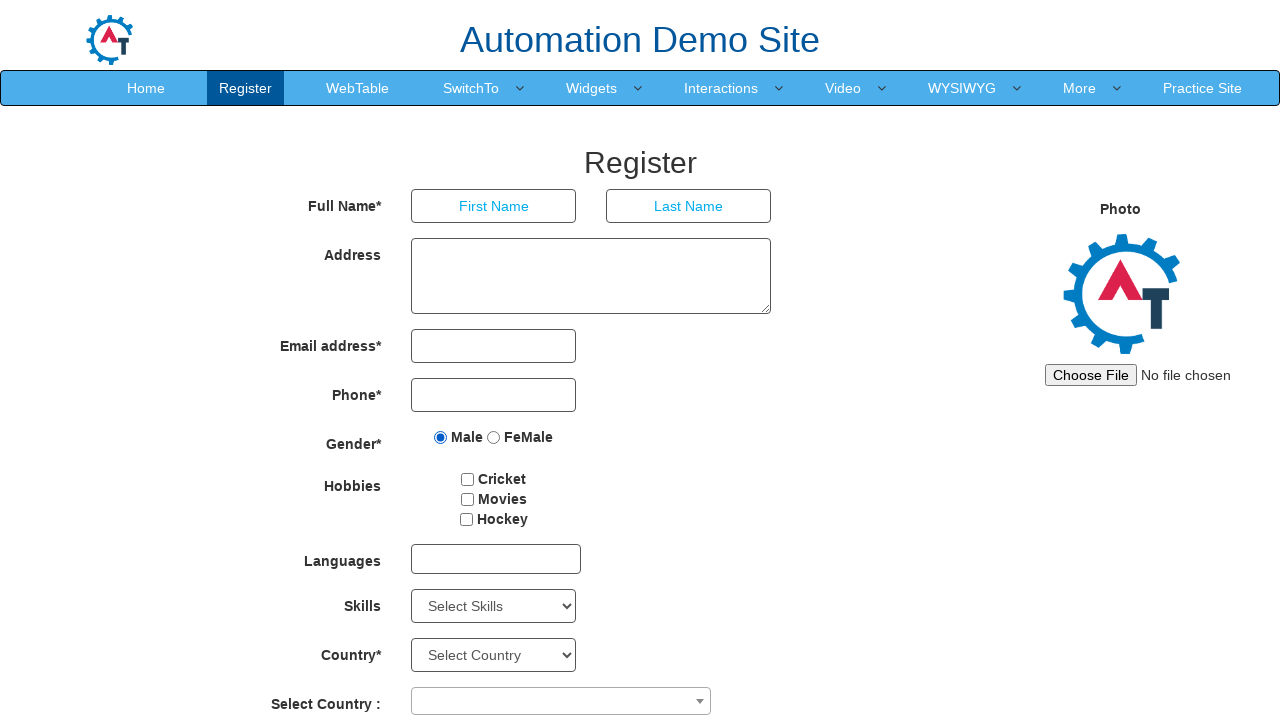

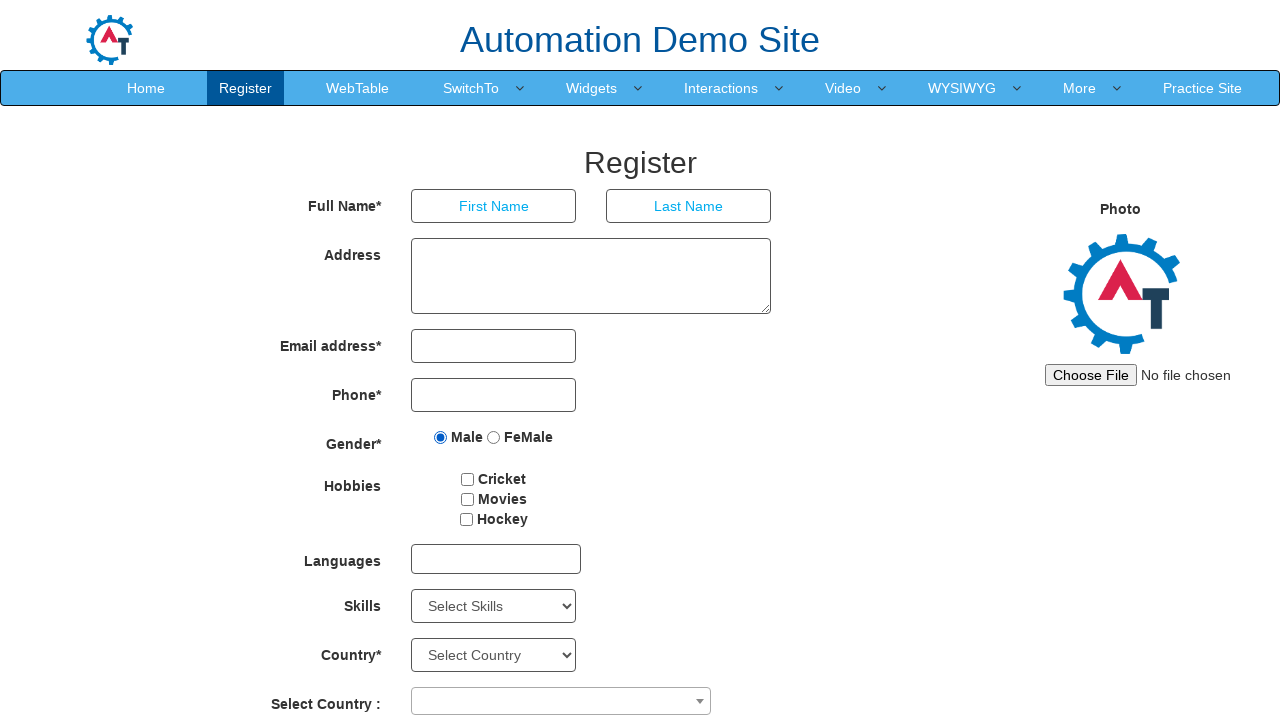